Tests CSS media query behavior by resizing the viewport and checking element visibility

Starting URL: https://testpages.eviltester.com/styled/css-media-queries.html

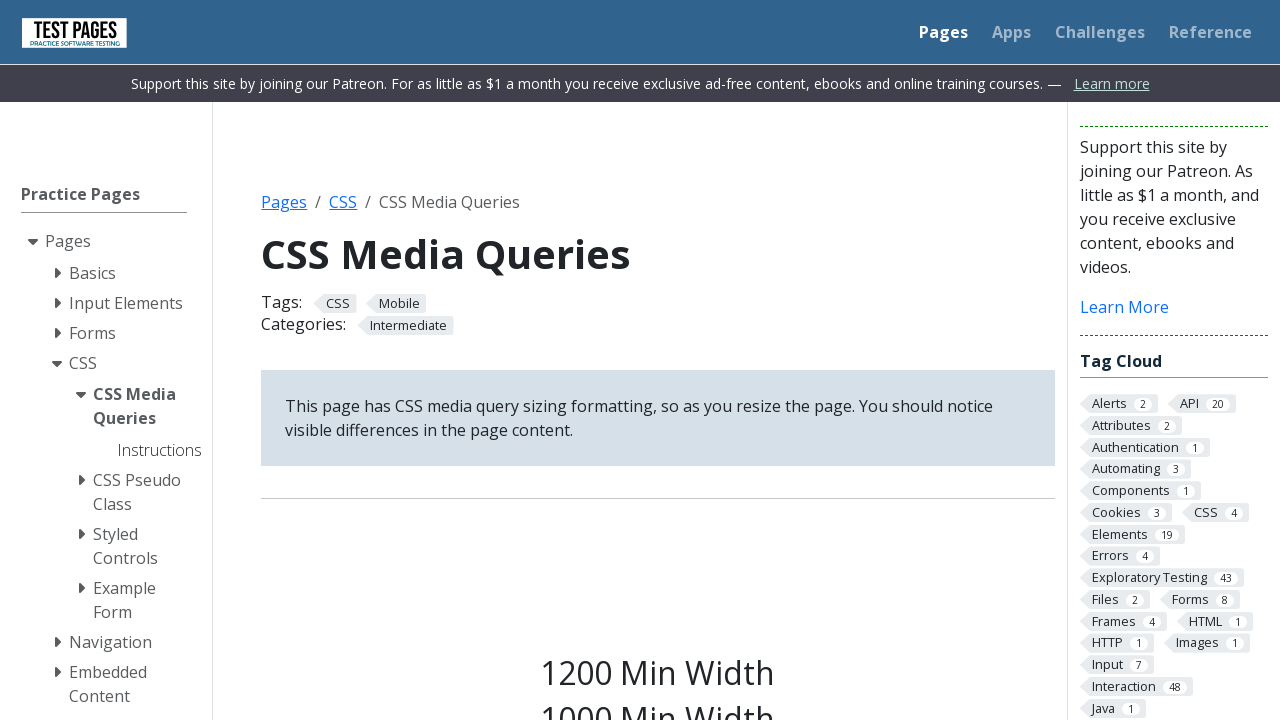

Set viewport size to 1220x1080 to trigger 1200px media query
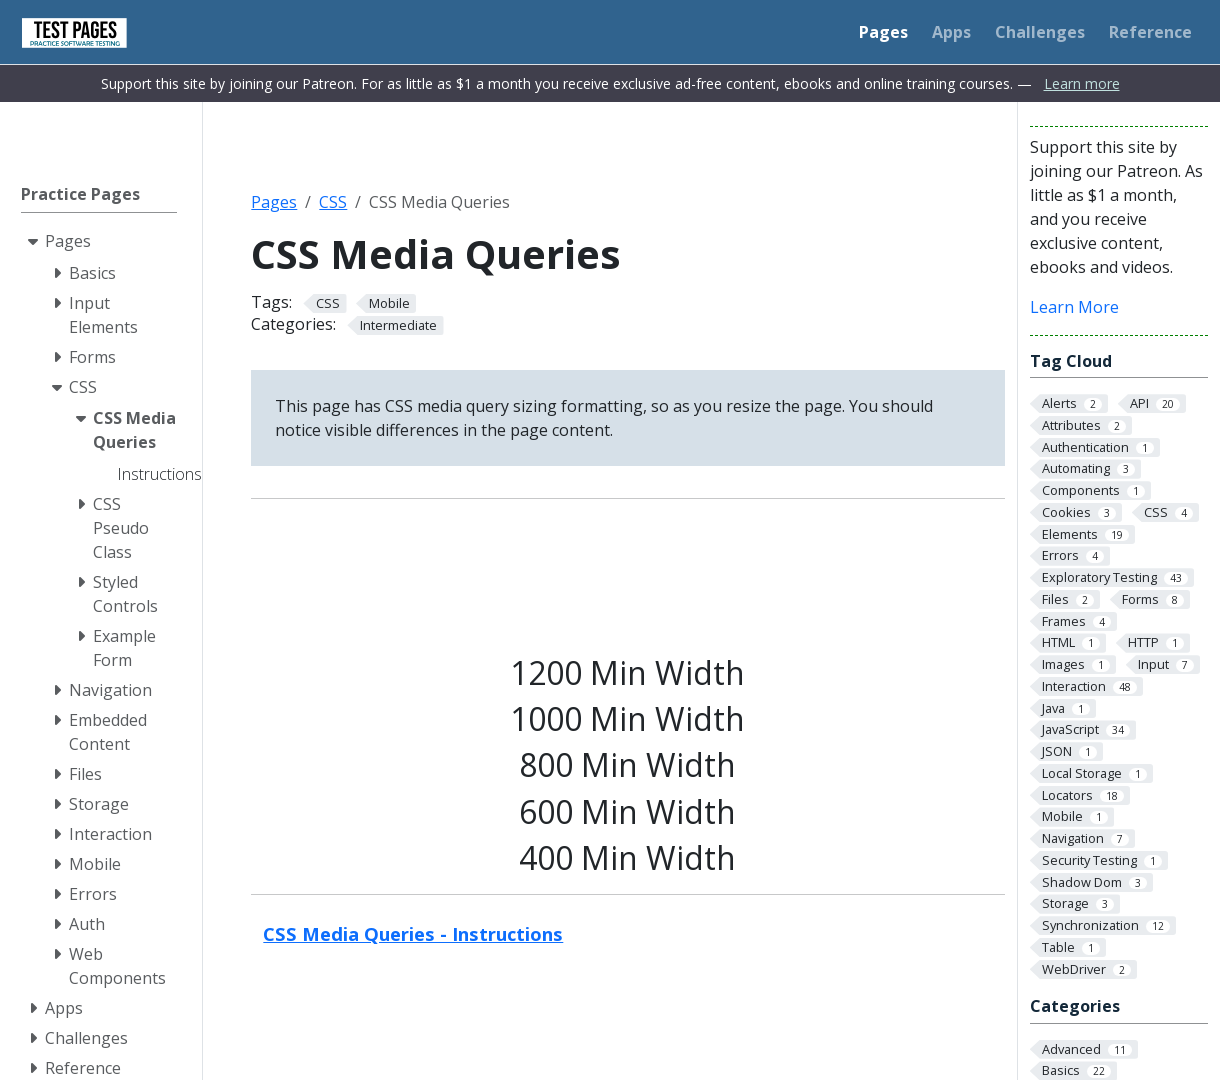

Element with class 's1200' became visible after viewport resize
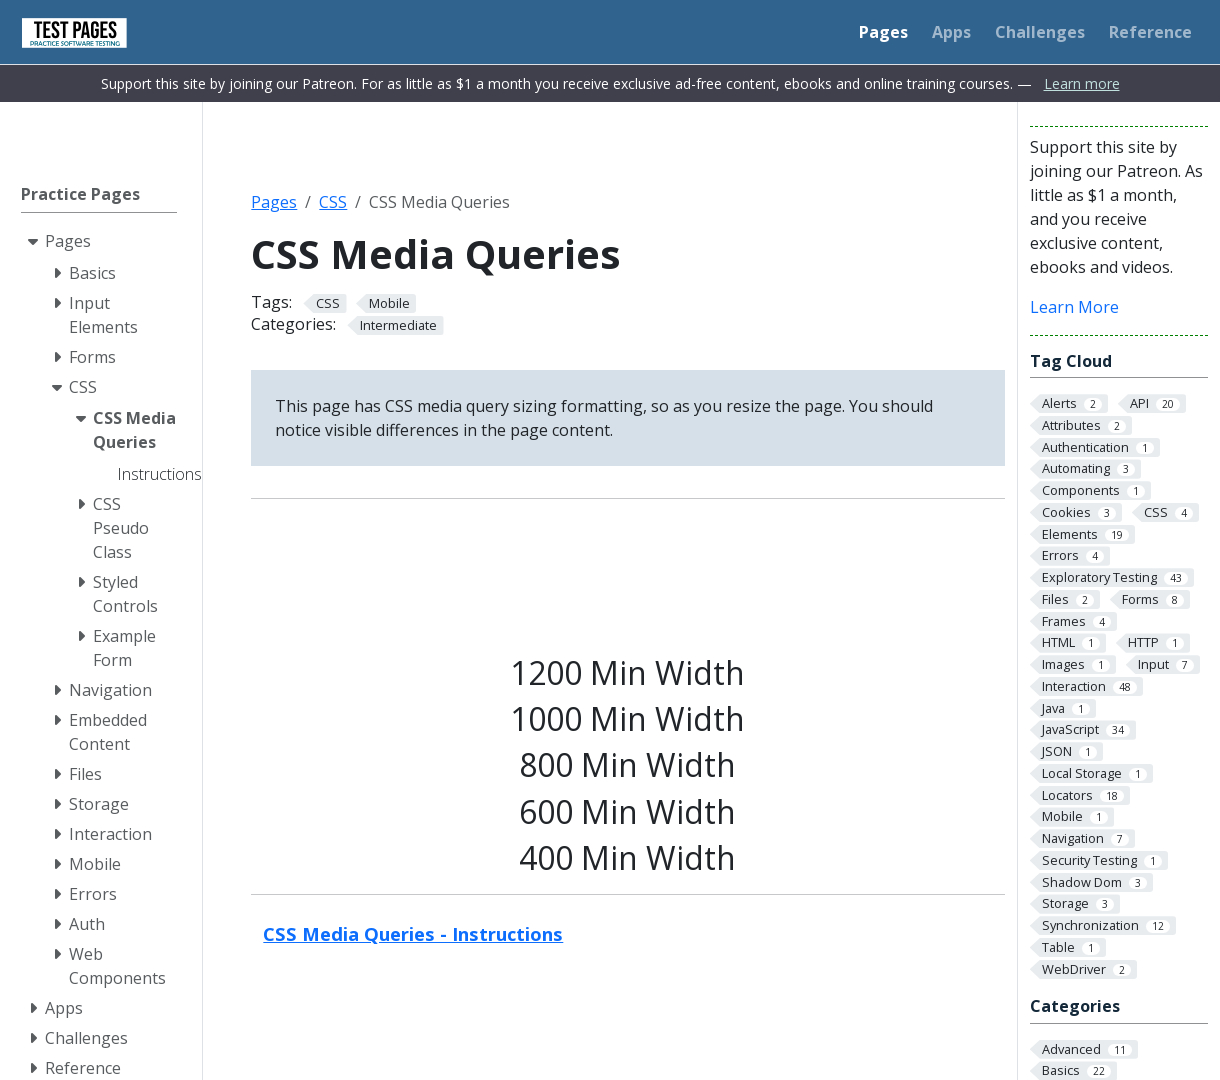

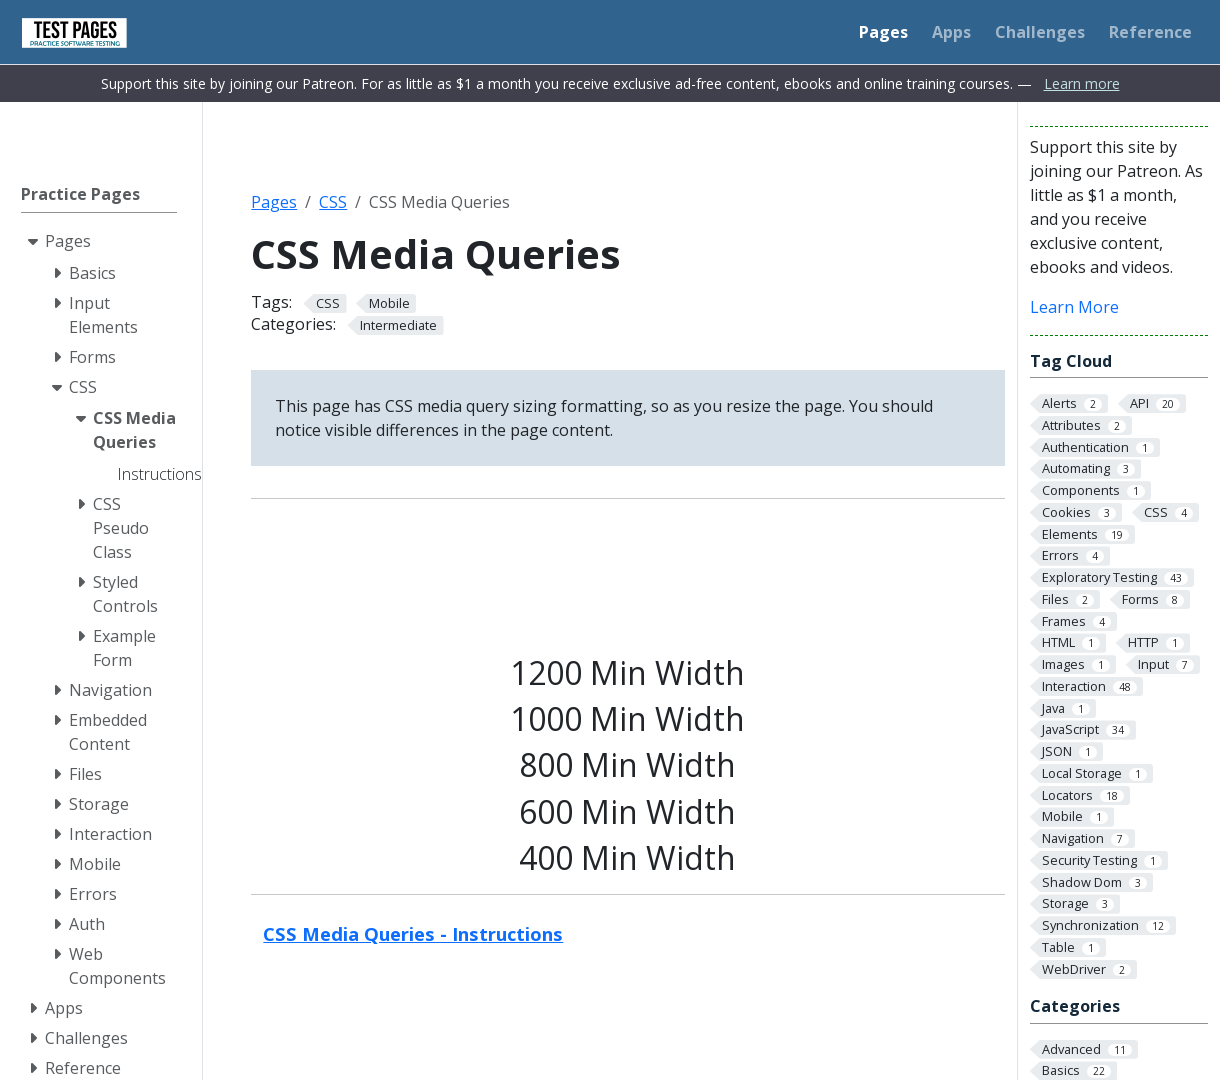